Tests calendar date picker functionality by opening a date picker, navigating to a target month/year, and selecting a specific date.

Starting URL: https://www.hyrtutorials.com/p/calendar-practice.html

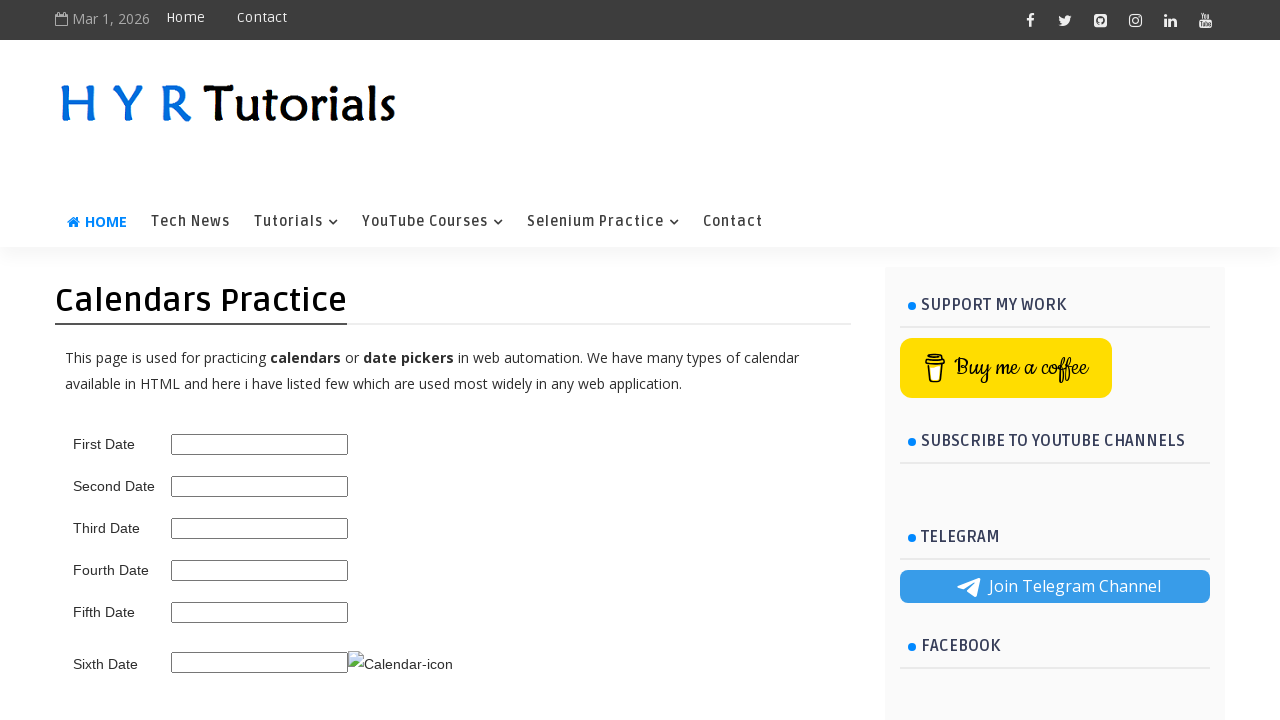

Scrolled down page by 150 pixels
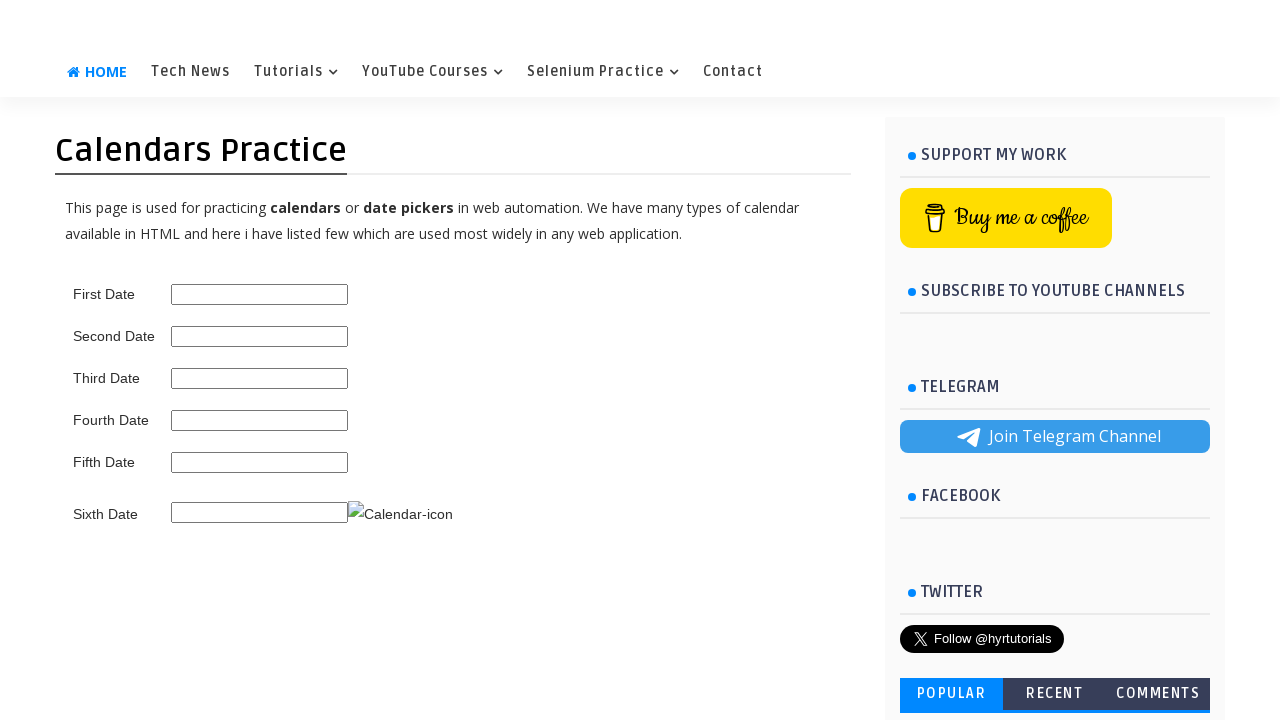

Clicked first date picker to open calendar at (260, 294) on #first_date_picker
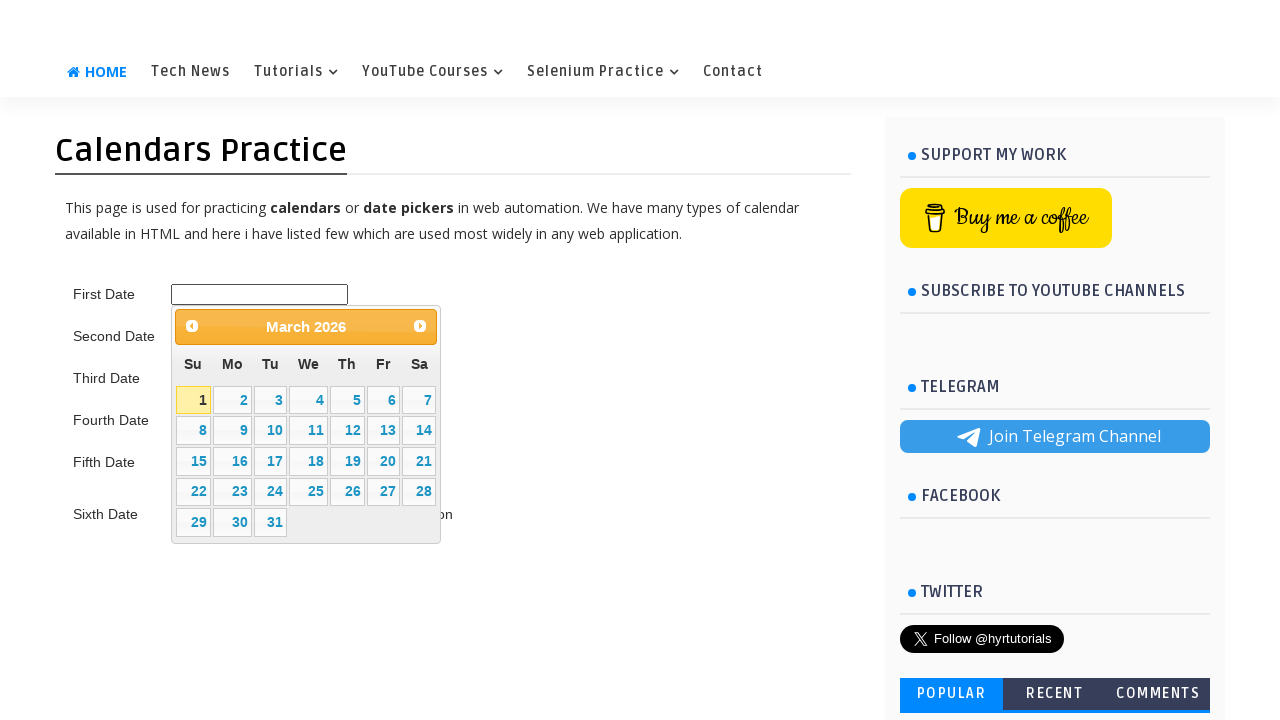

Date picker calendar appeared
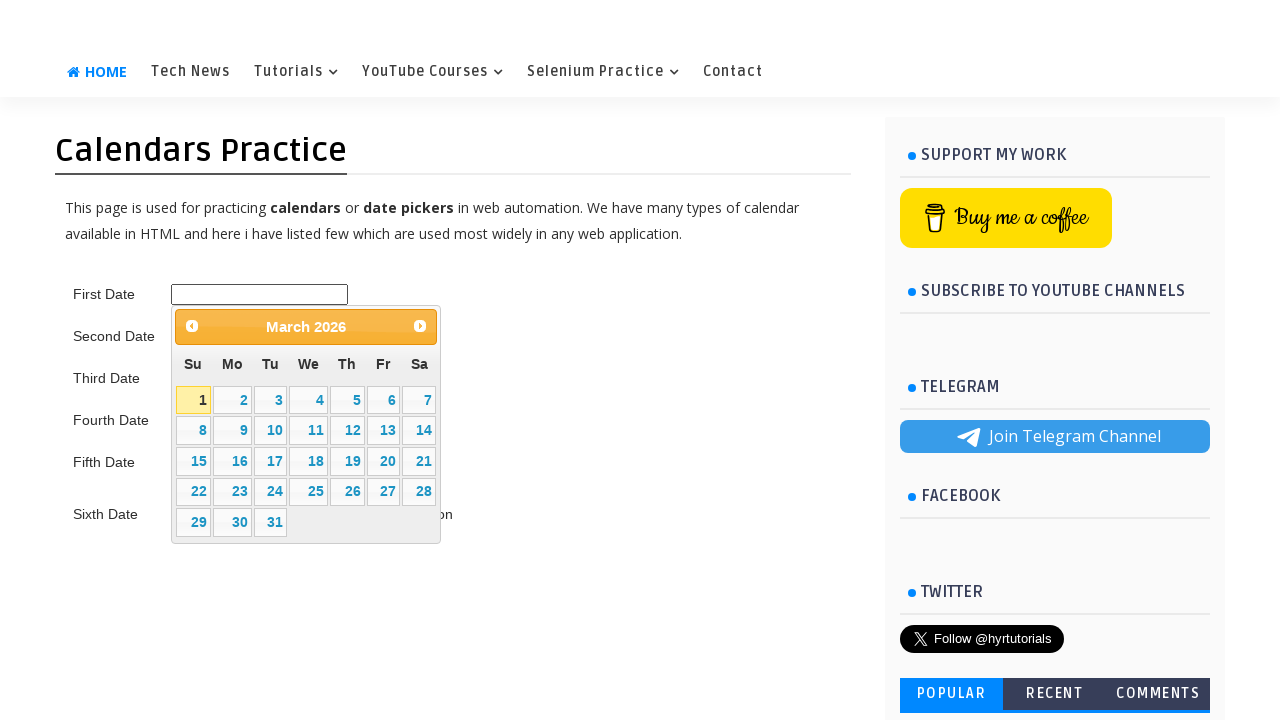

Navigated to next month (currently viewing March 2026) at (420, 326) on .ui-datepicker-next
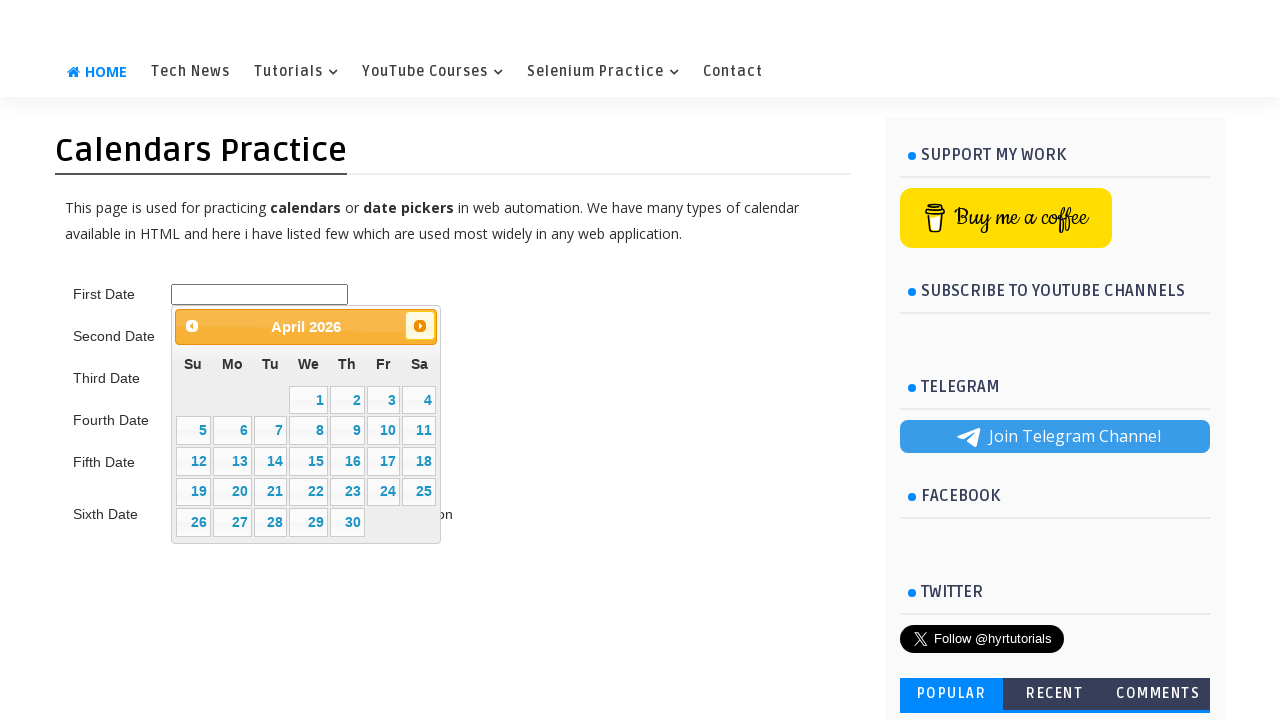

Waited for calendar to update
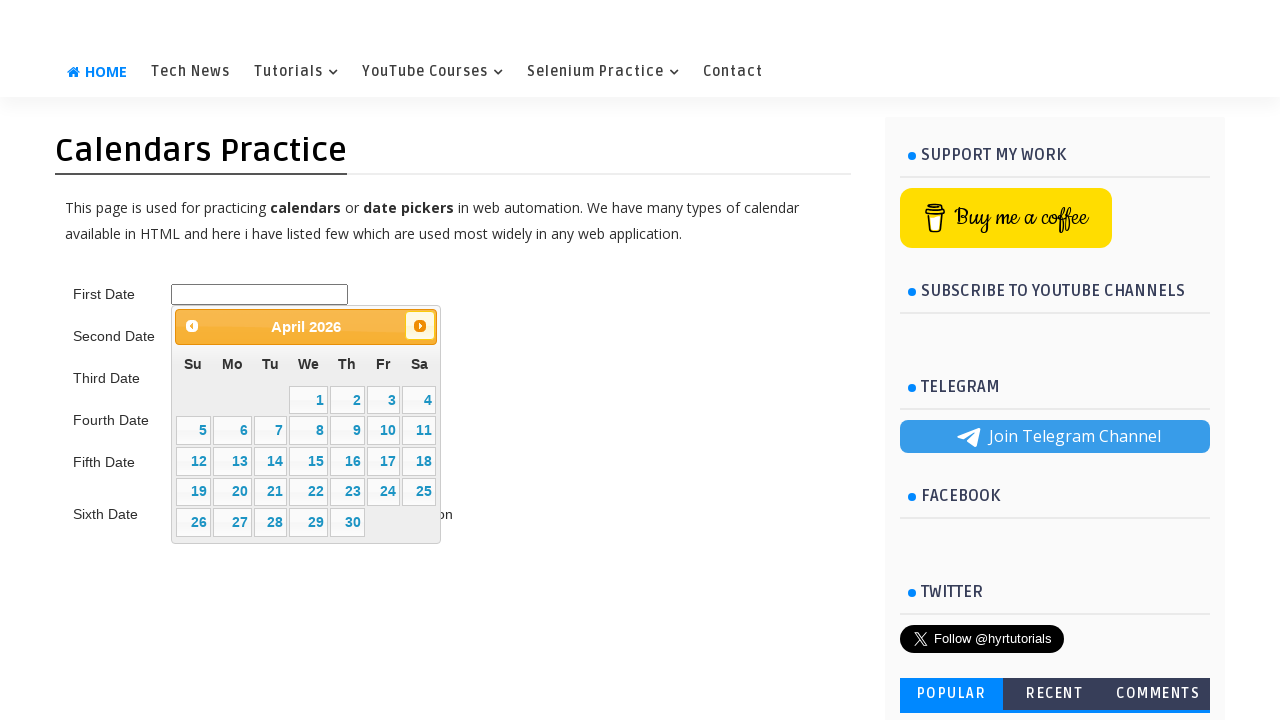

Navigated to next month (currently viewing April 2026) at (420, 326) on .ui-datepicker-next
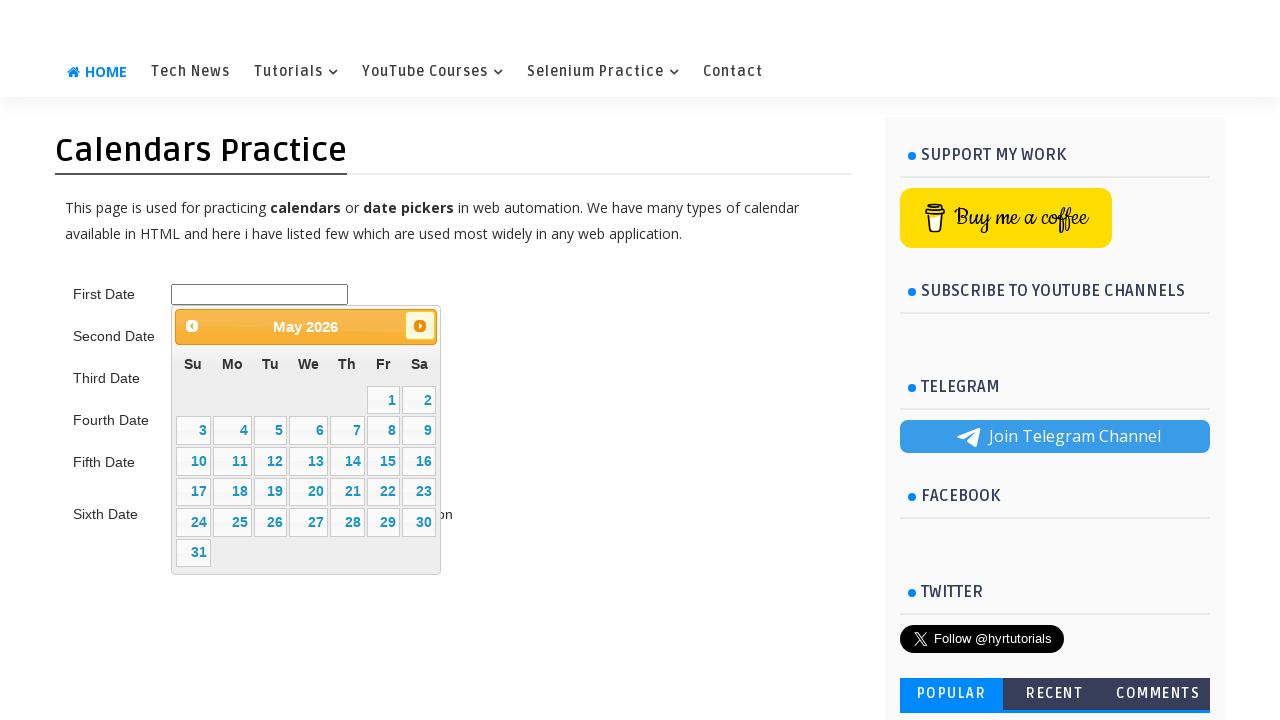

Waited for calendar to update
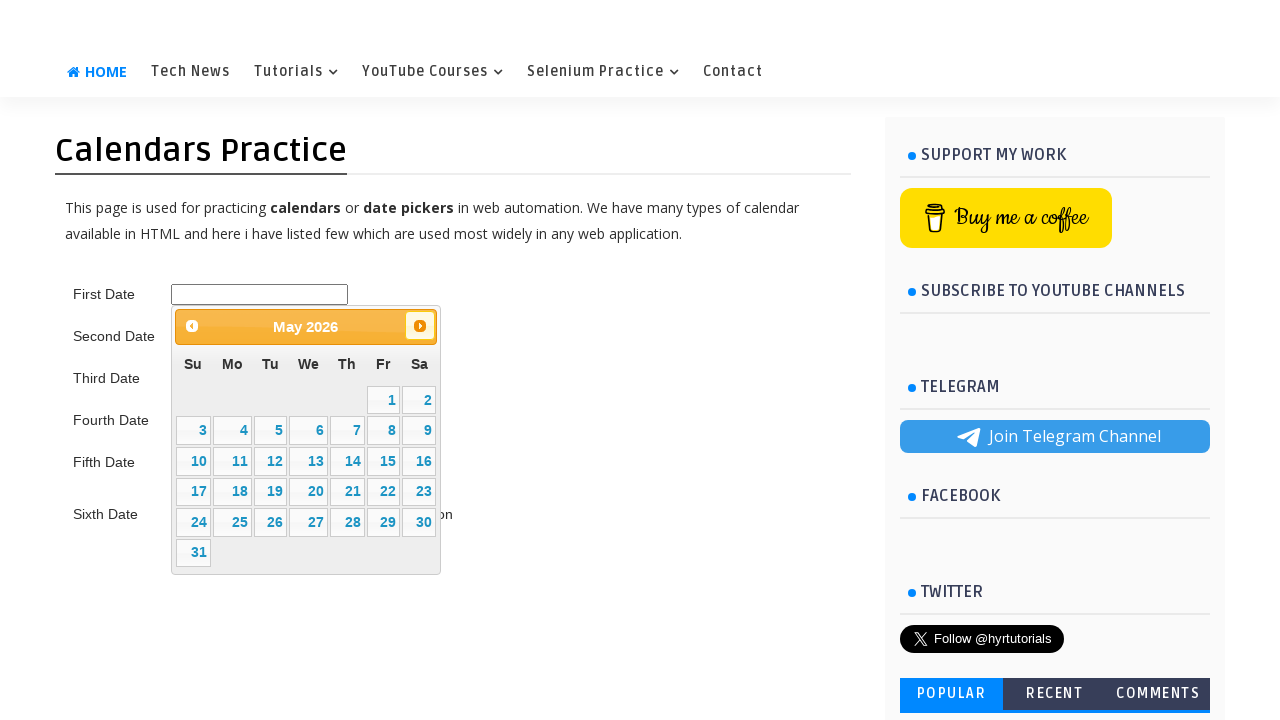

Navigated to next month (currently viewing May 2026) at (420, 326) on .ui-datepicker-next
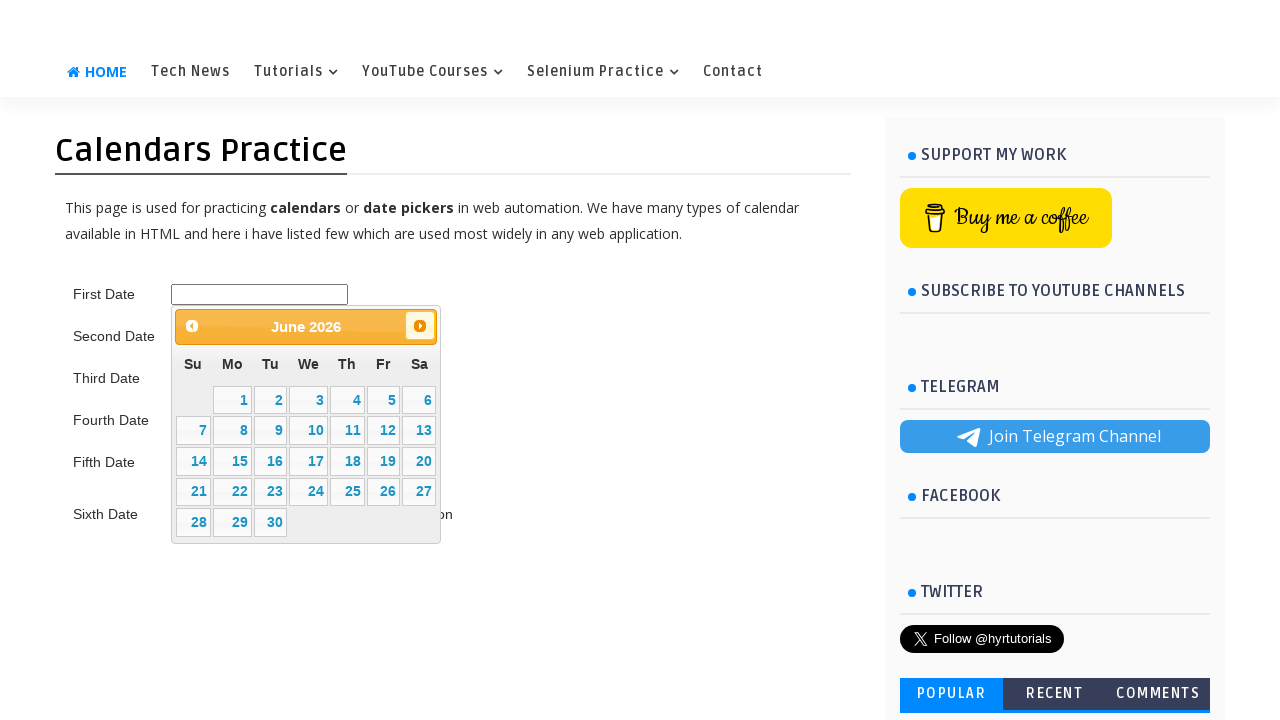

Waited for calendar to update
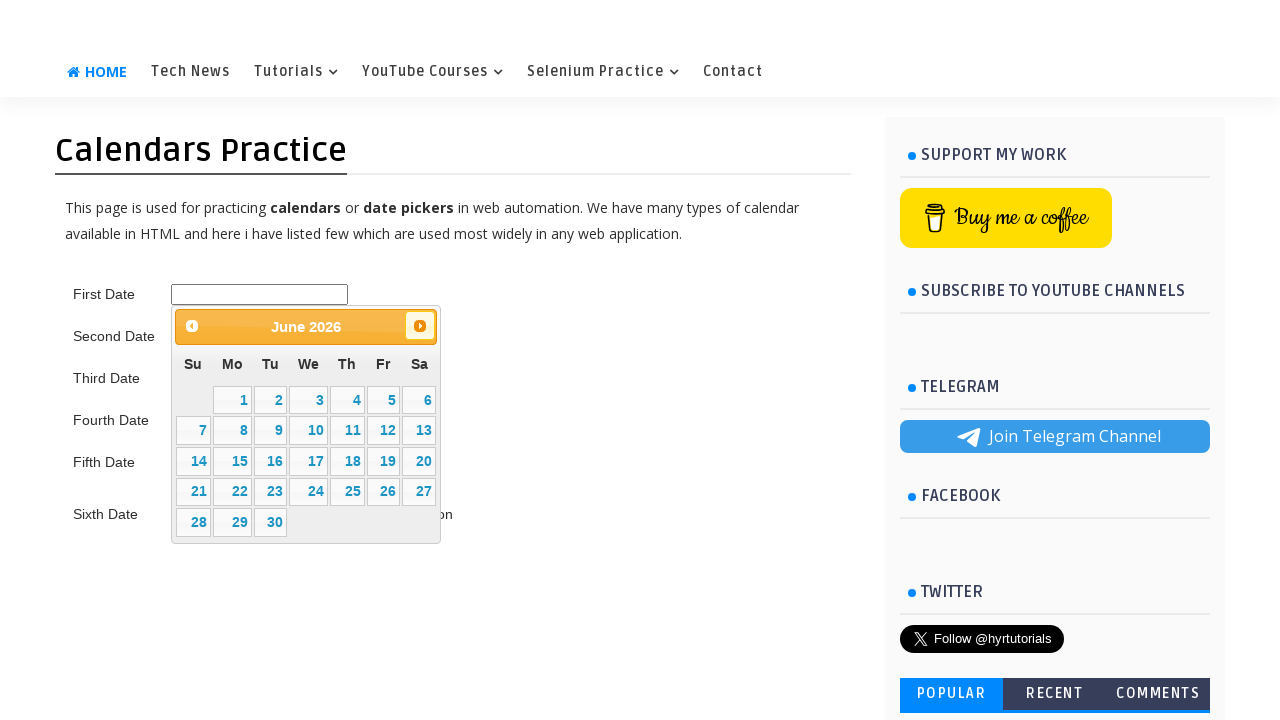

Navigated to next month (currently viewing June 2026) at (420, 326) on .ui-datepicker-next
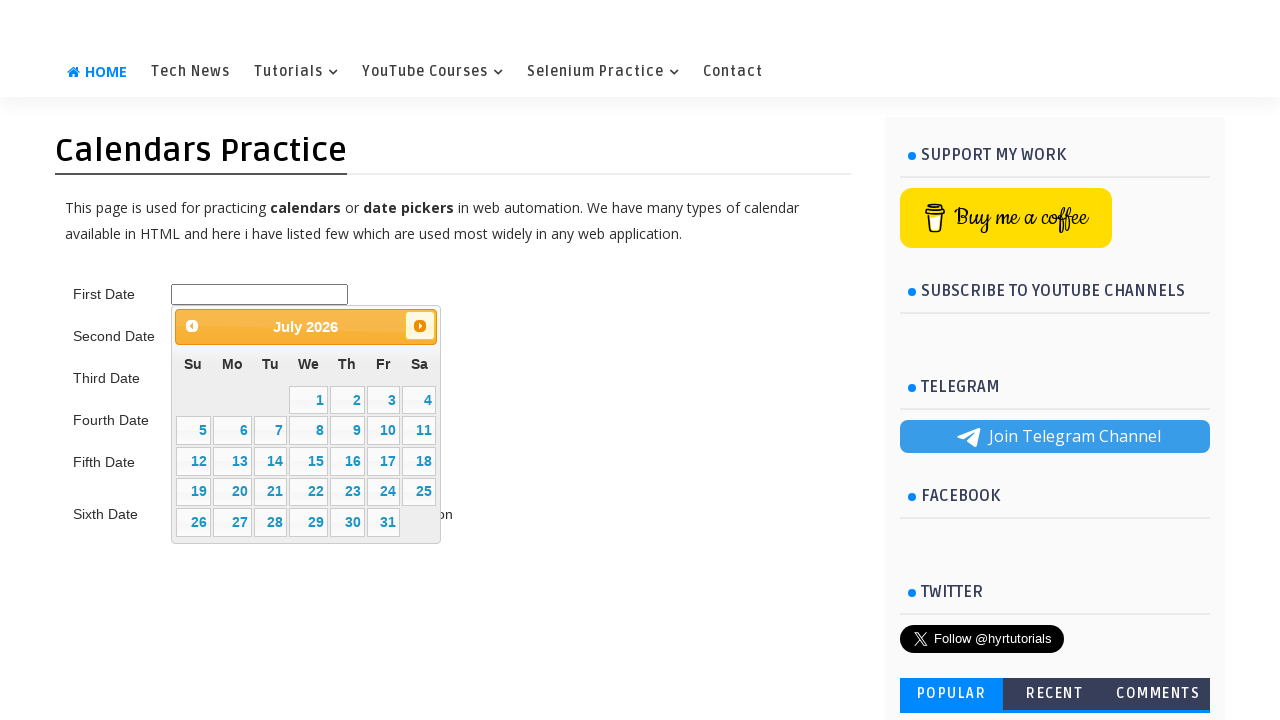

Waited for calendar to update
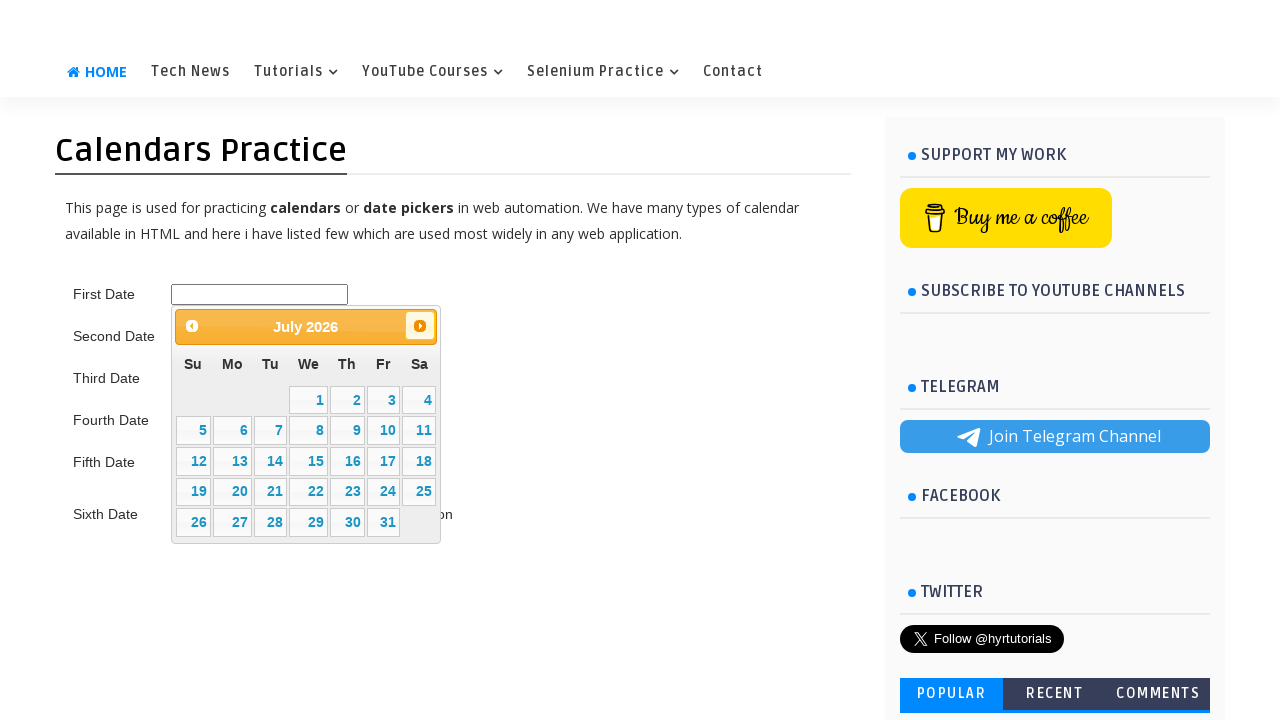

Navigated to next month (currently viewing July 2026) at (420, 326) on .ui-datepicker-next
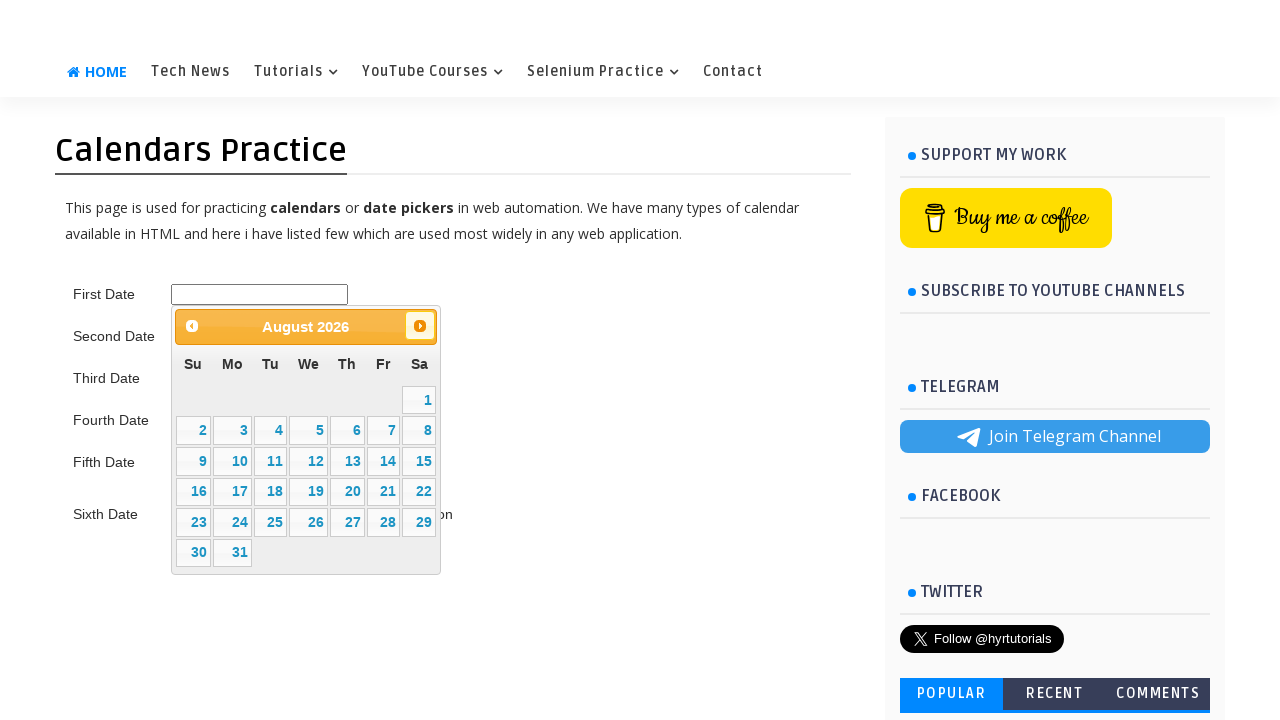

Waited for calendar to update
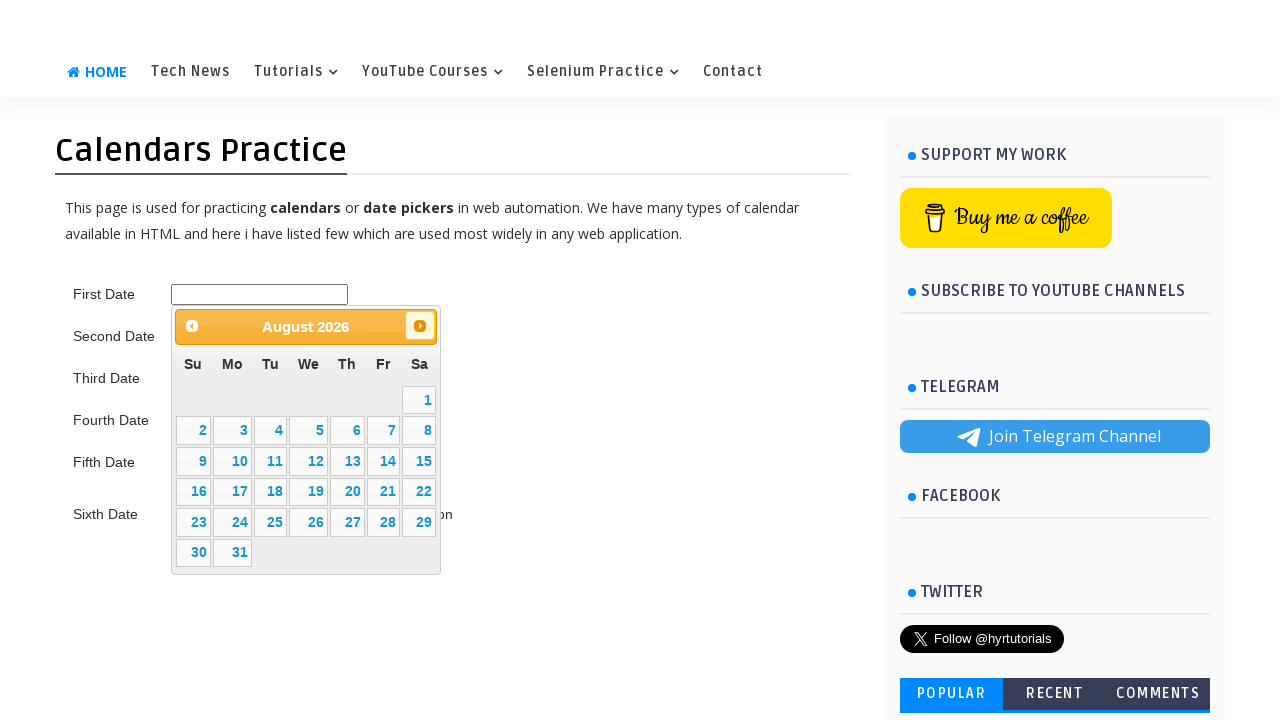

Navigated to next month (currently viewing August 2026) at (420, 326) on .ui-datepicker-next
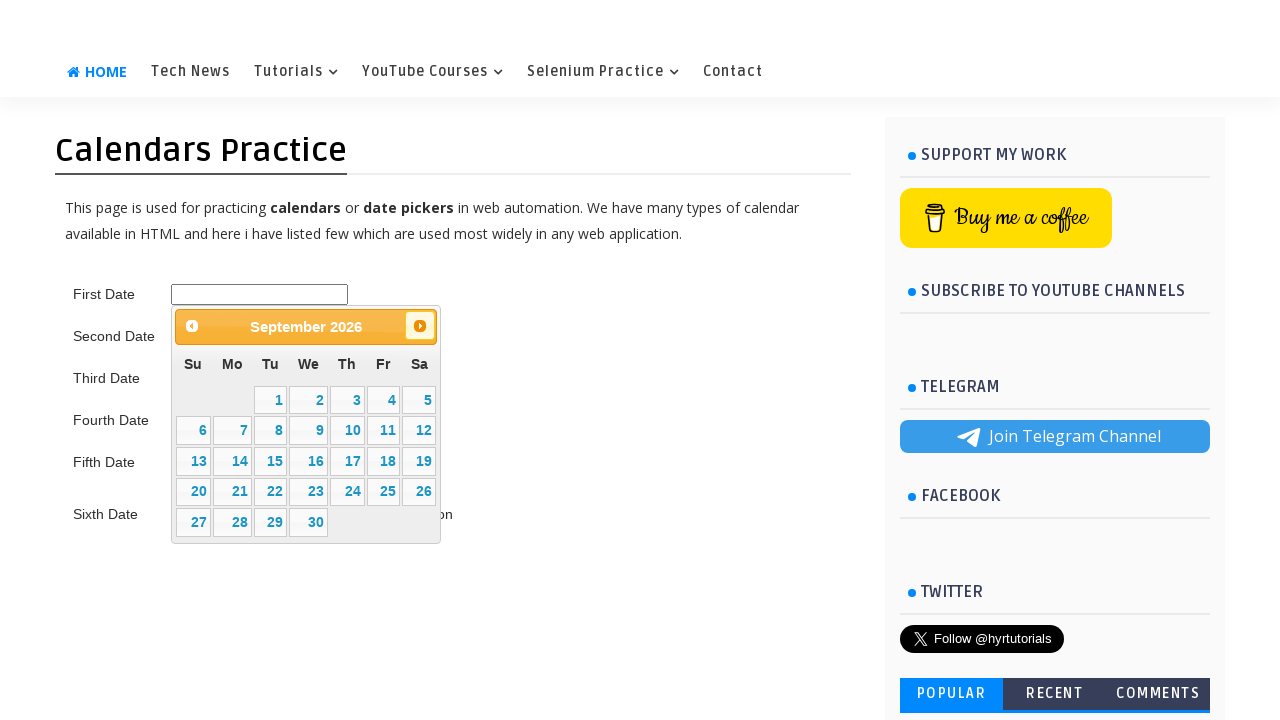

Waited for calendar to update
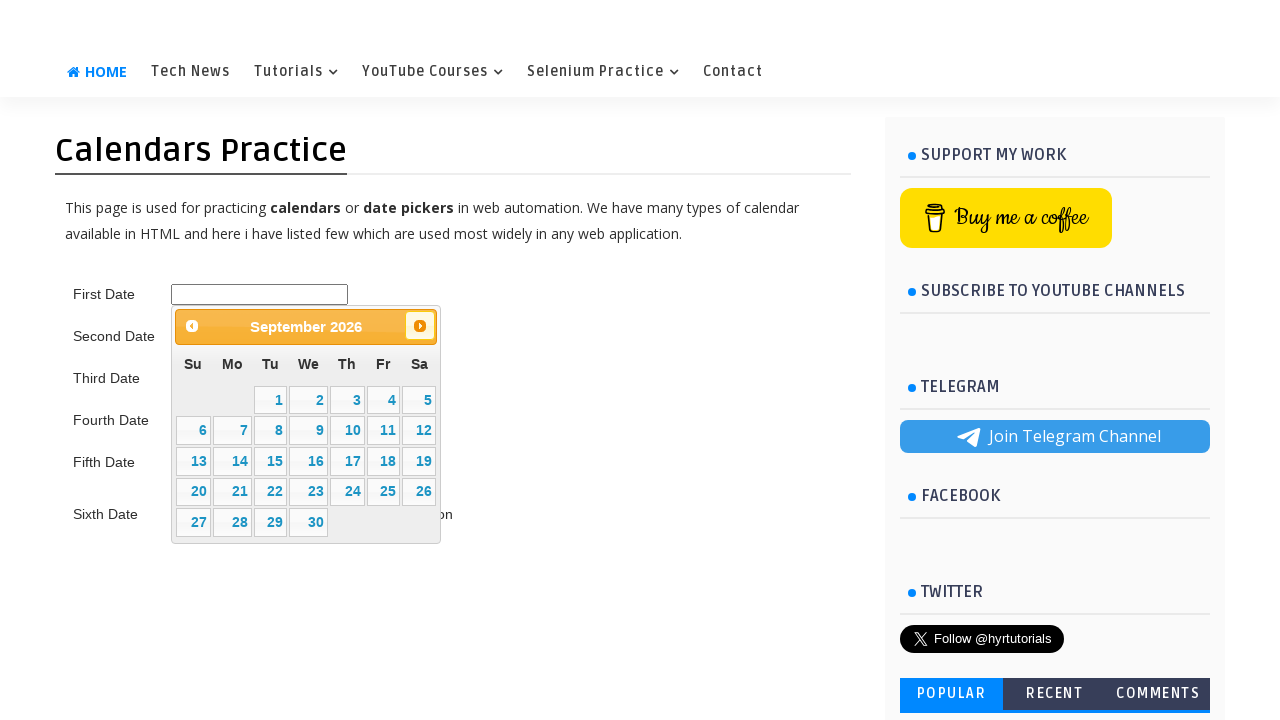

Navigated to next month (currently viewing September 2026) at (420, 326) on .ui-datepicker-next
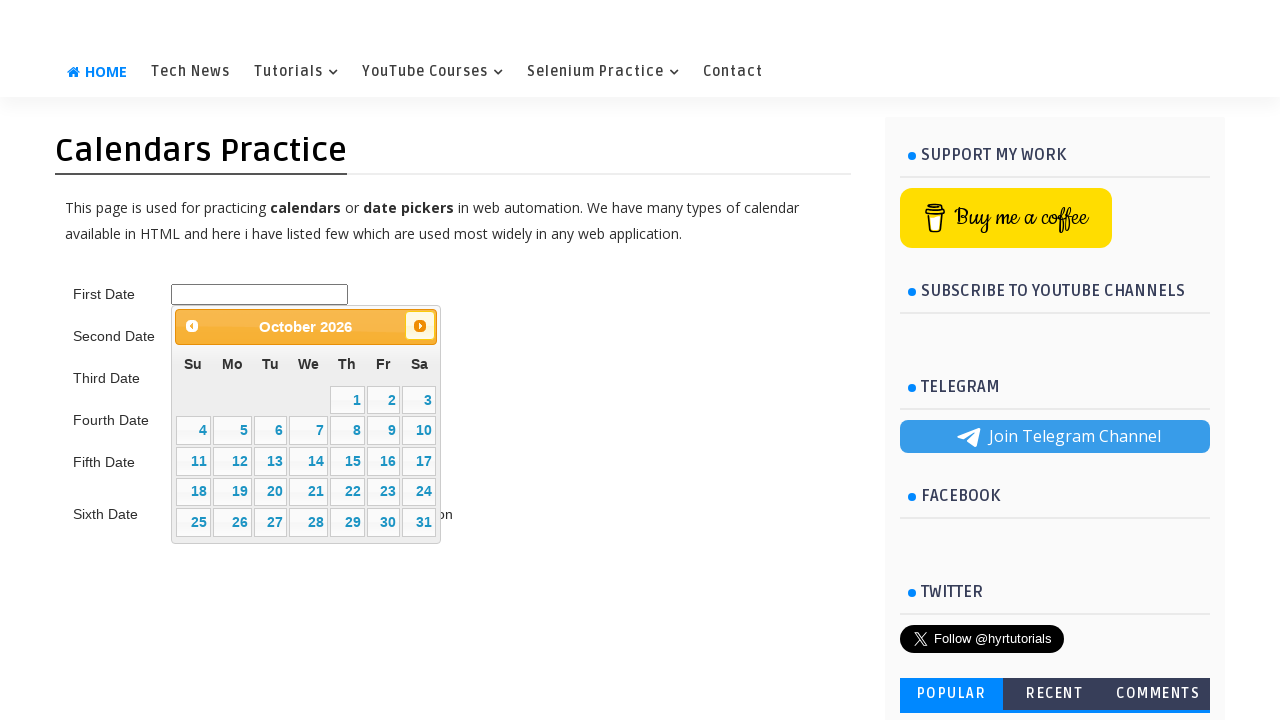

Waited for calendar to update
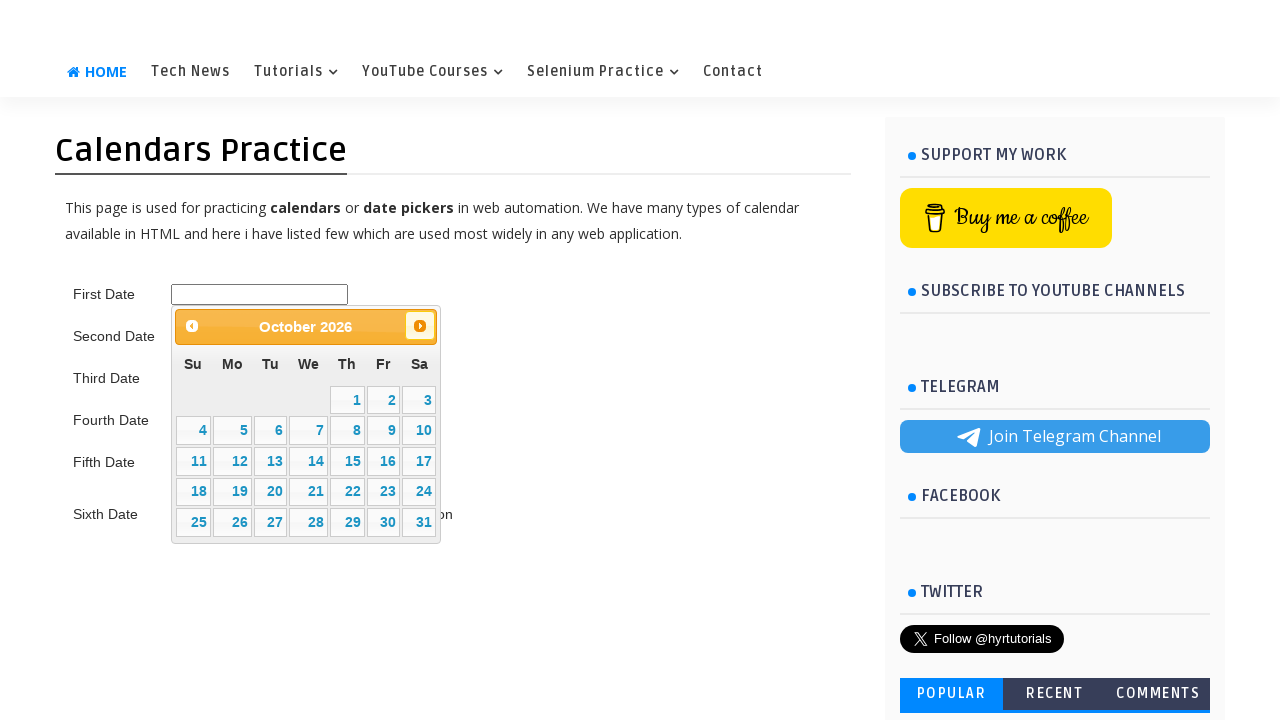

Navigated to next month (currently viewing October 2026) at (420, 326) on .ui-datepicker-next
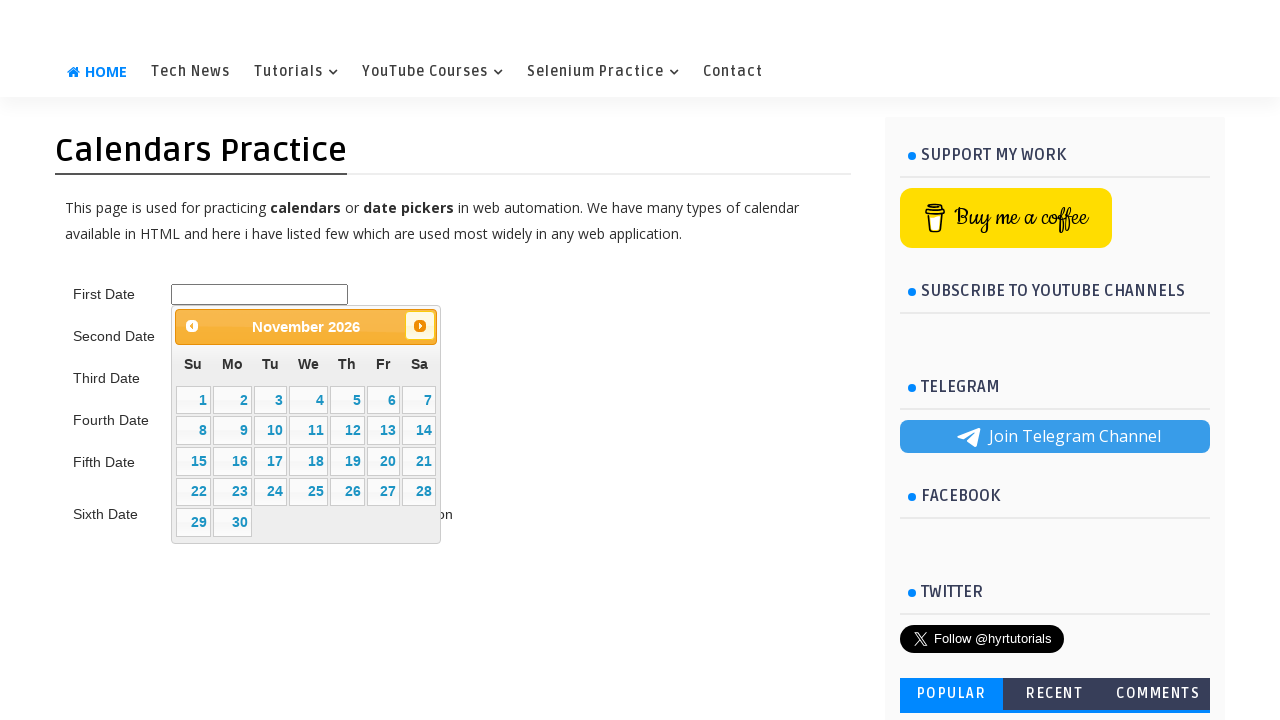

Waited for calendar to update
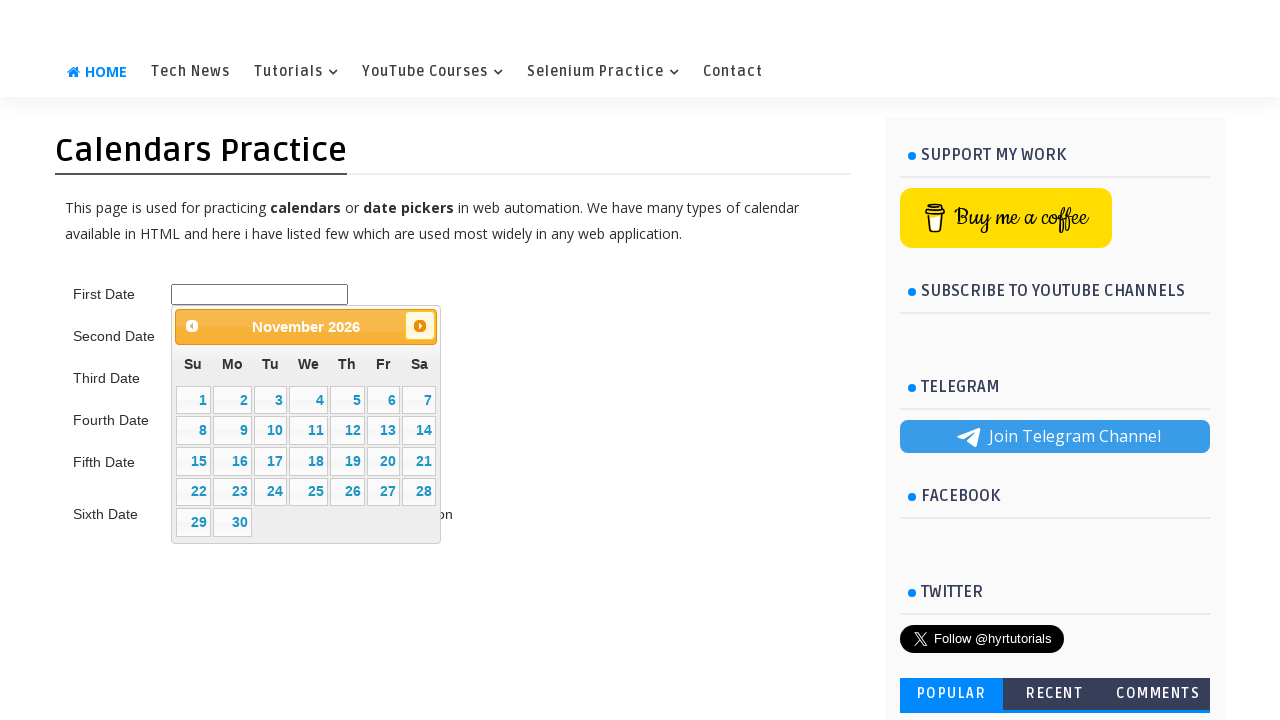

Navigated to next month (currently viewing November 2026) at (420, 326) on .ui-datepicker-next
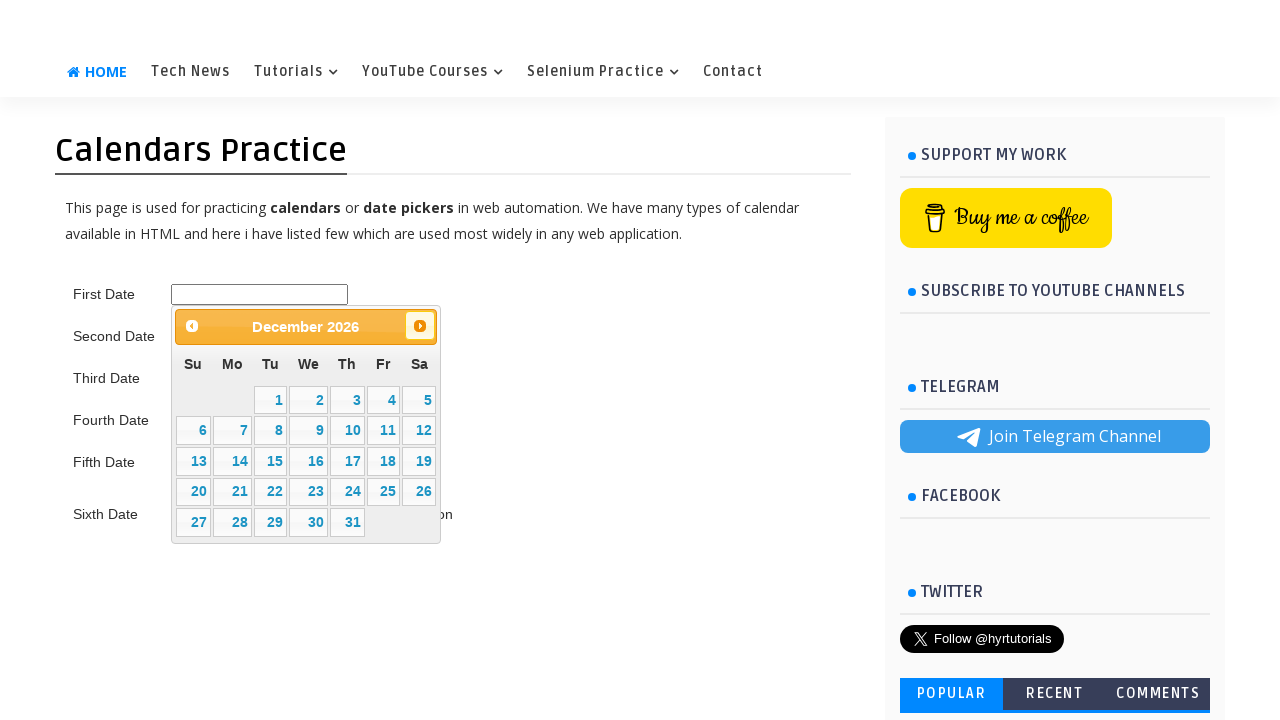

Waited for calendar to update
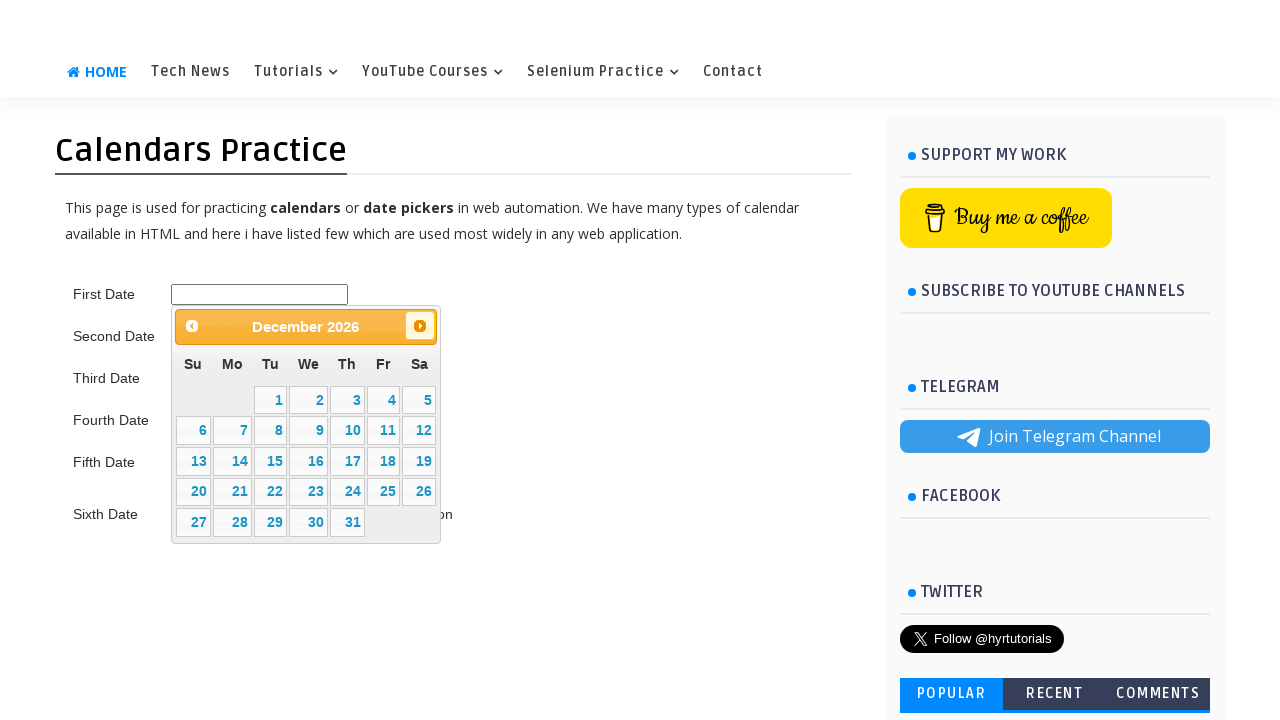

Selected December 15, 2024 from calendar at (270, 461) on table.ui-datepicker-calendar a:text-is('15')
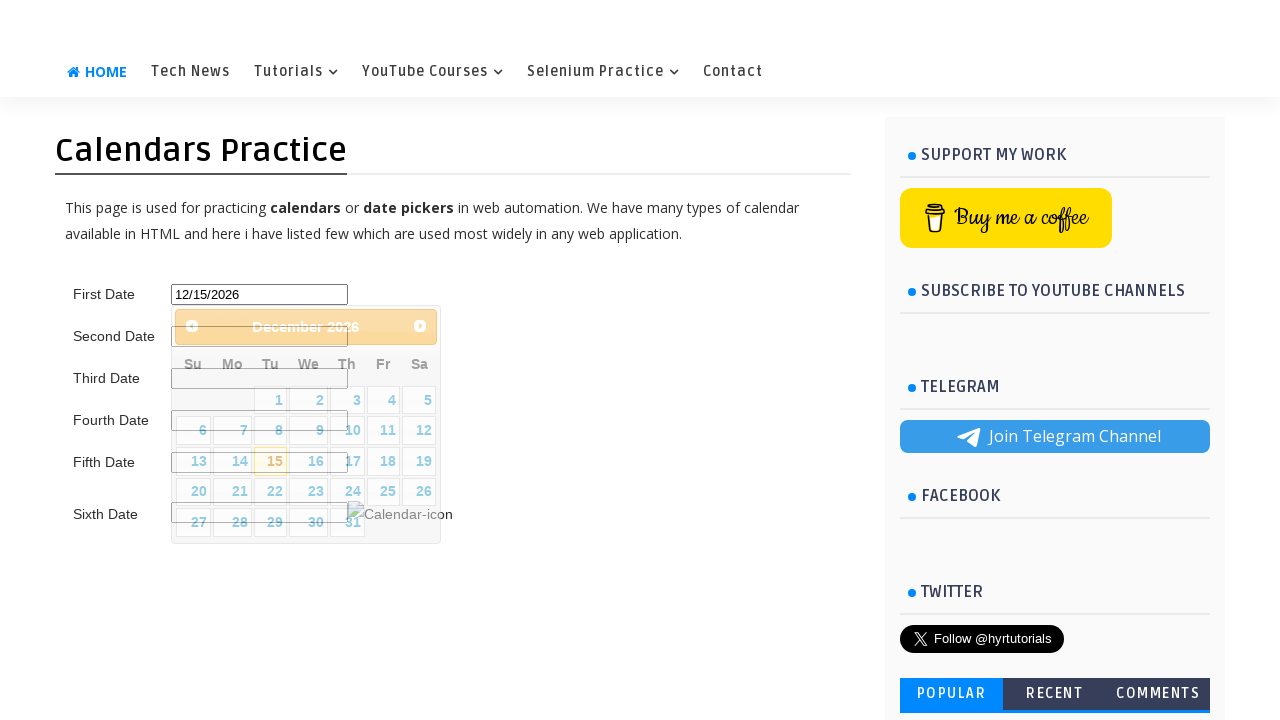

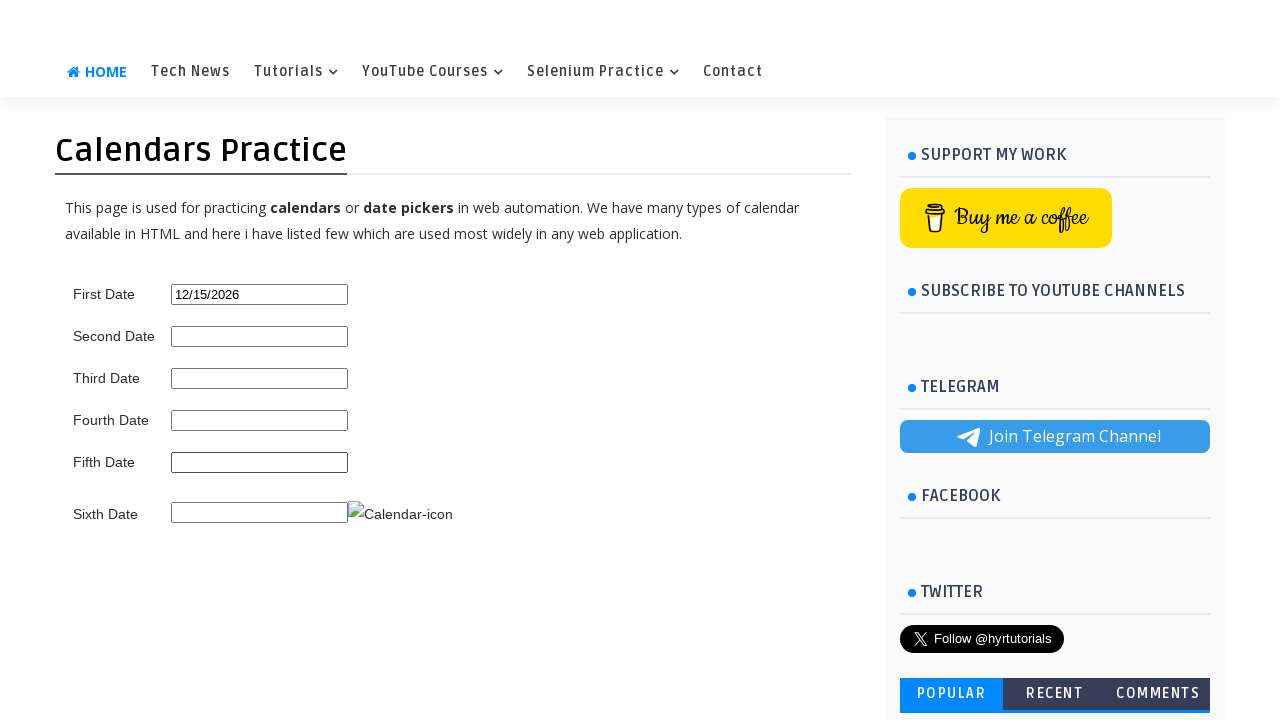